Tests drag and drop interaction by dragging an element to a droppable area

Starting URL: https://demoqa.com/

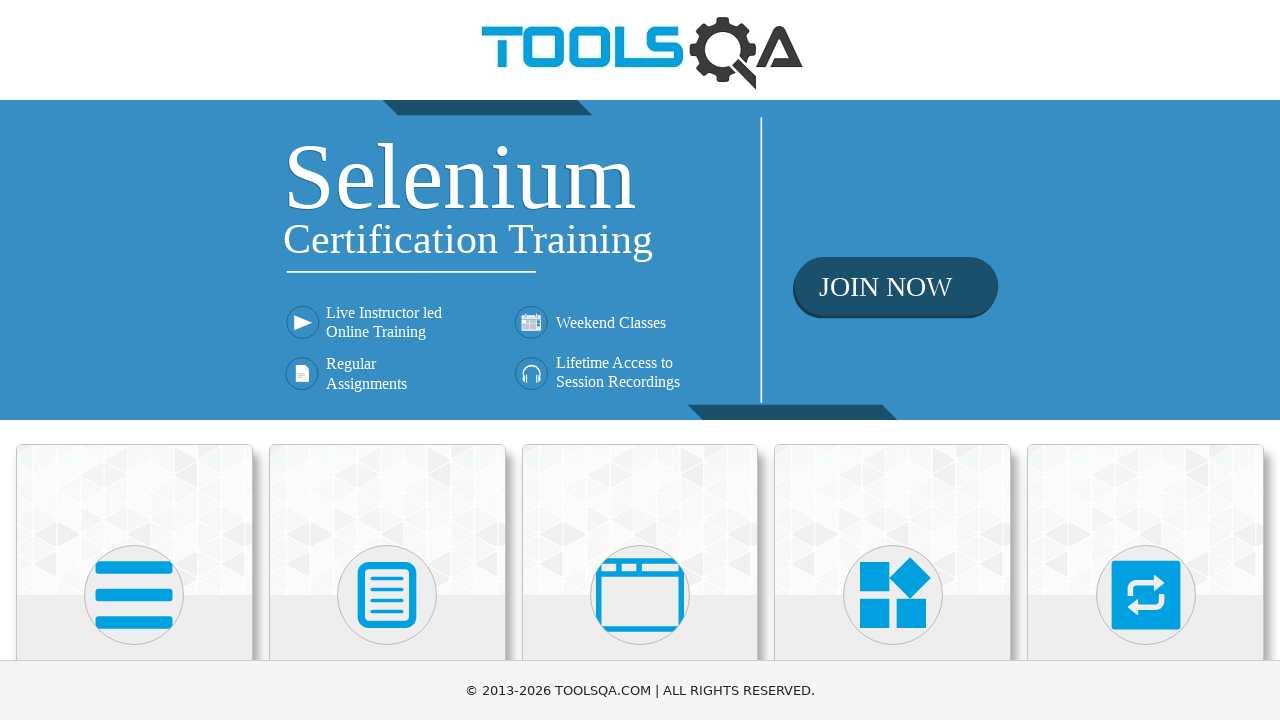

Clicked on Interactions card at (1146, 360) on xpath=//h5[text()='Interactions']
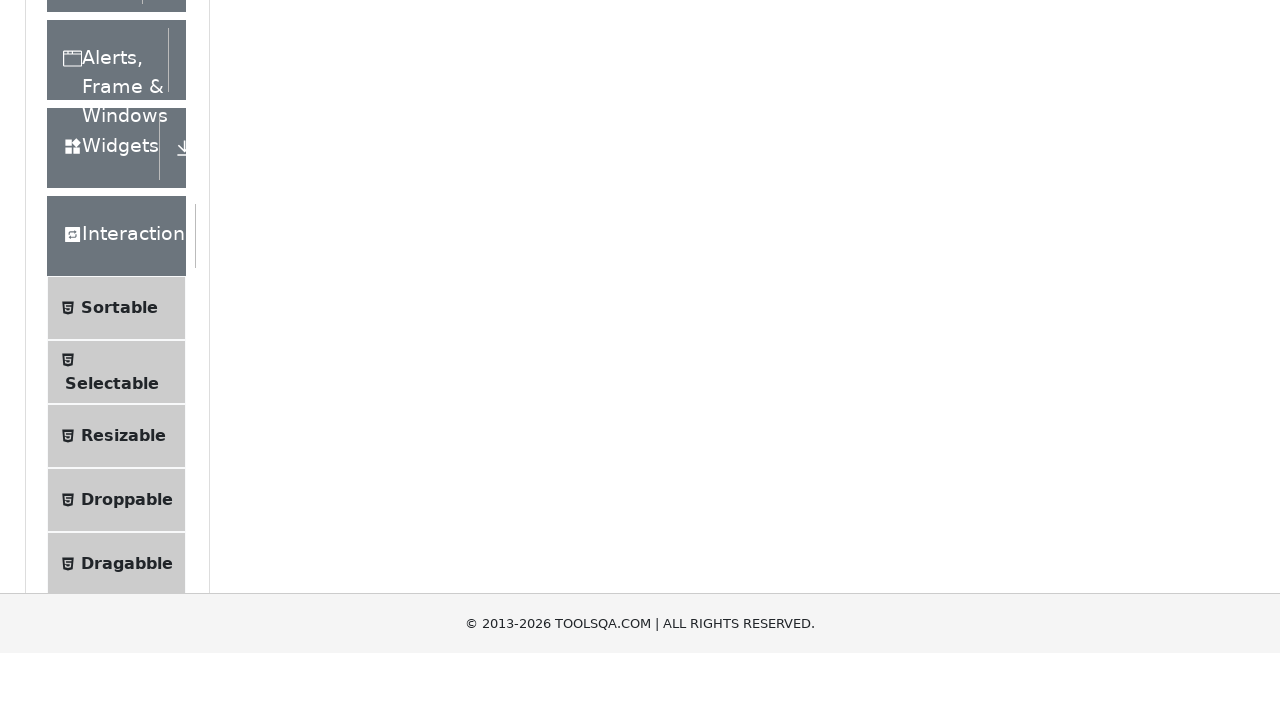

Located Droppable menu item
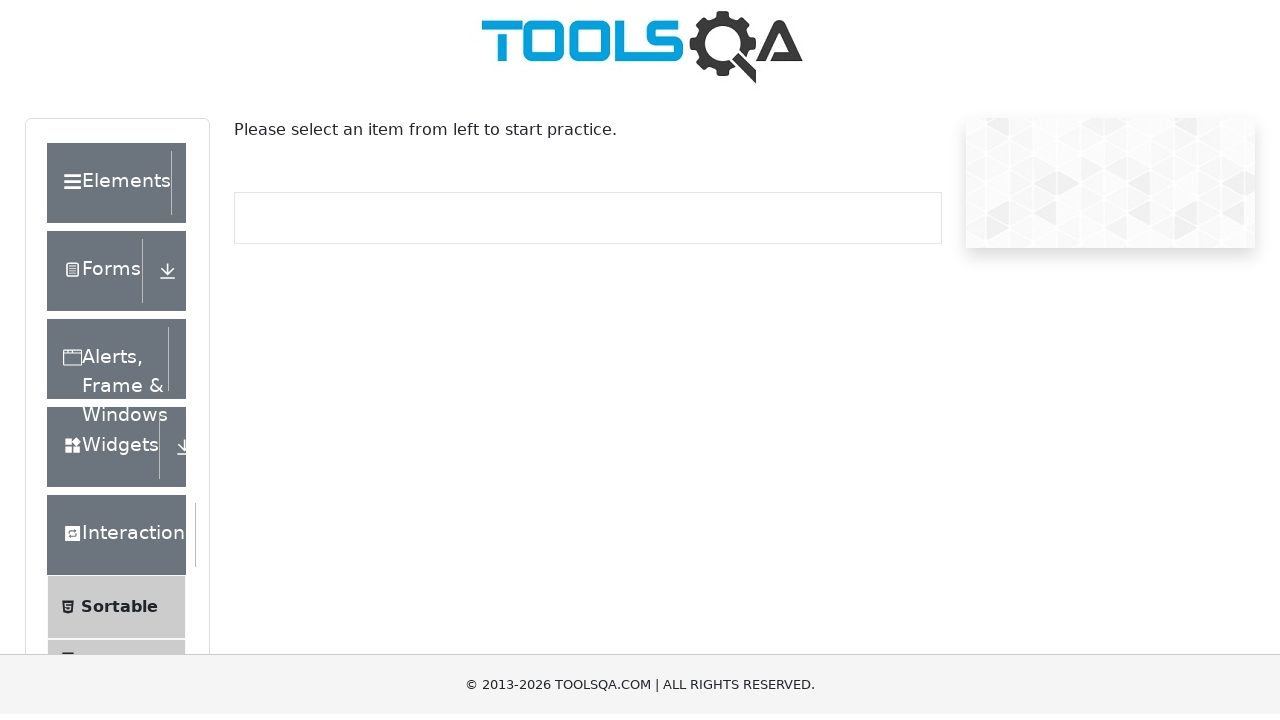

Scrolled Droppable menu item into view
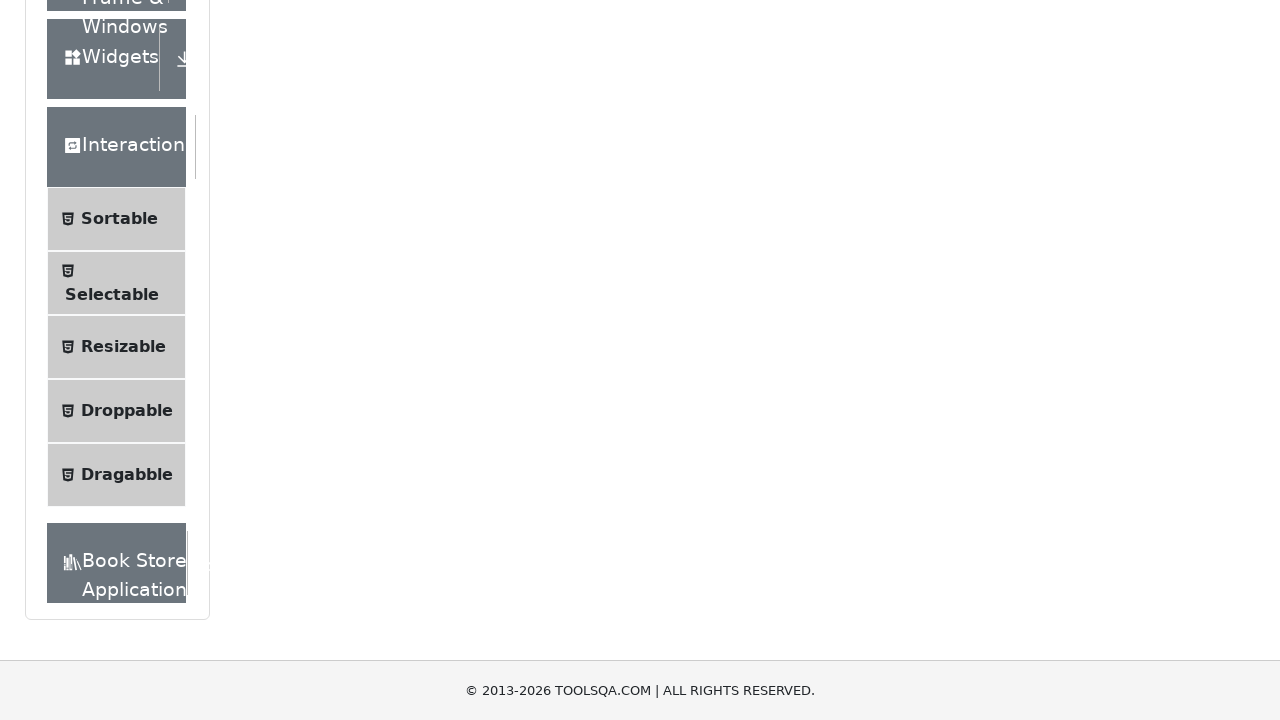

Clicked on Droppable menu item at (116, 411) on (//li[@id='item-3'])[4]
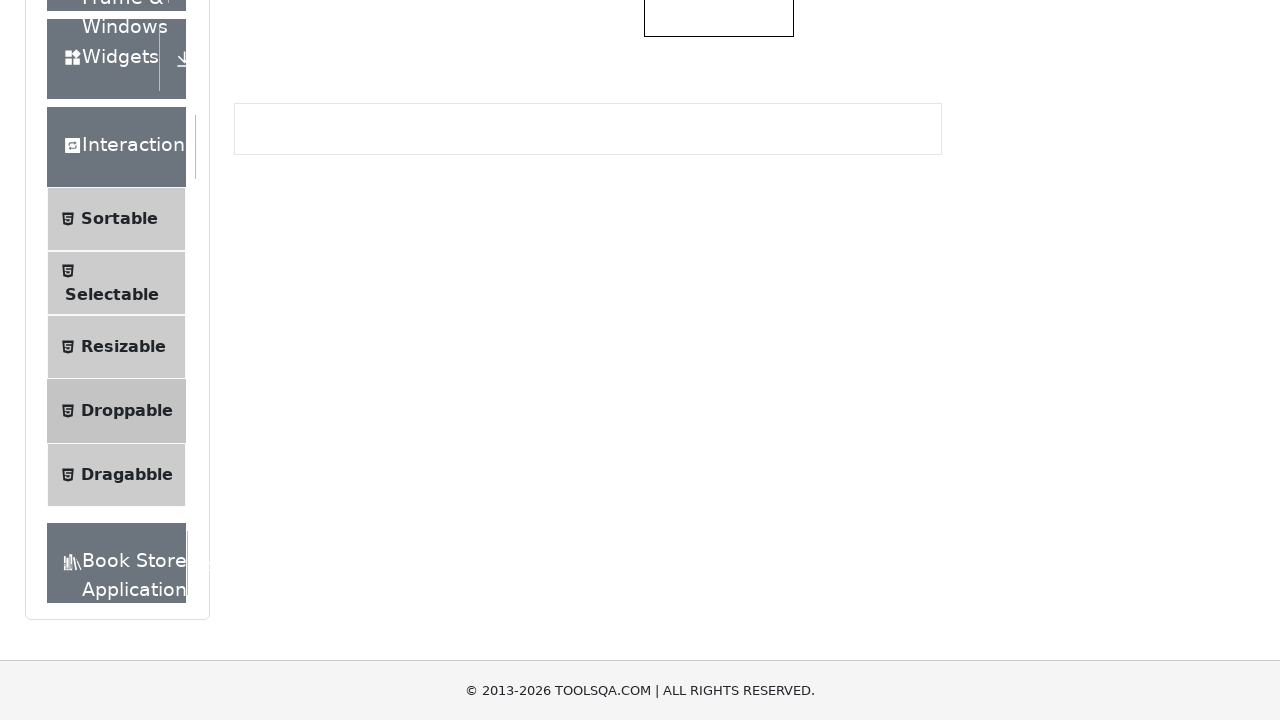

Performed drag and drop operation from draggable element to droppable area at (719, 356)
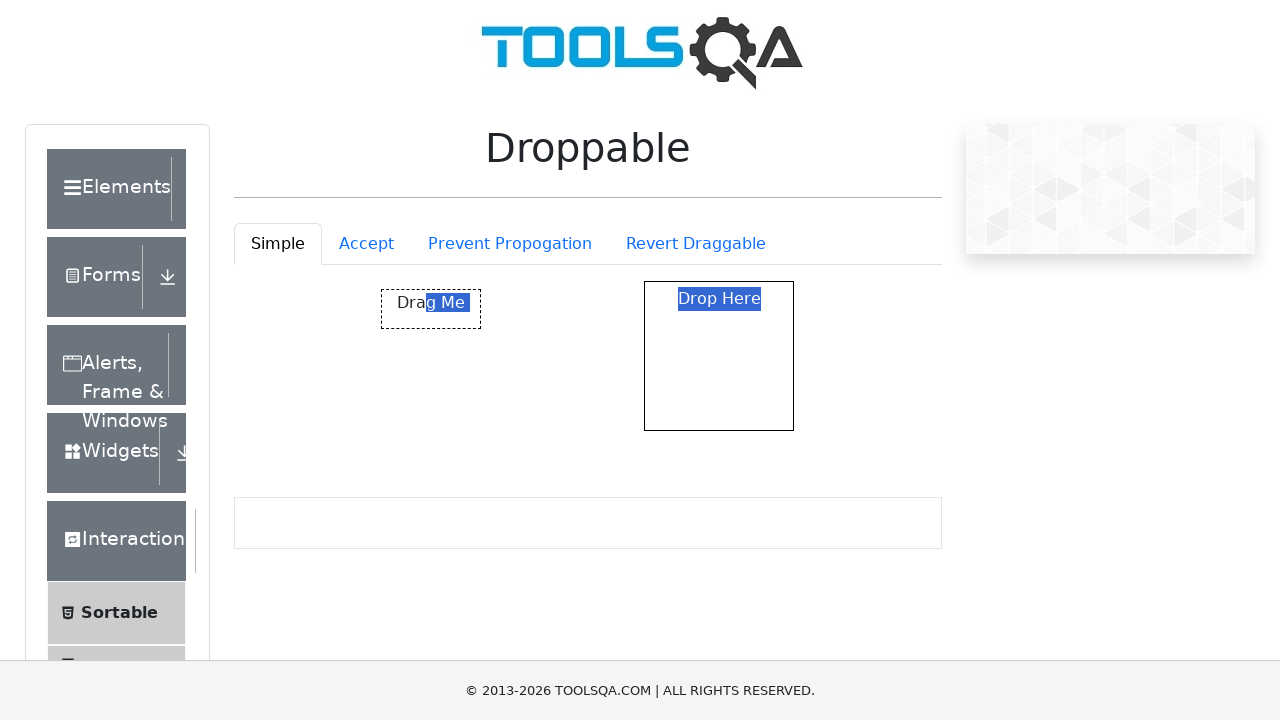

Droppable area confirmed to be present after drop operation
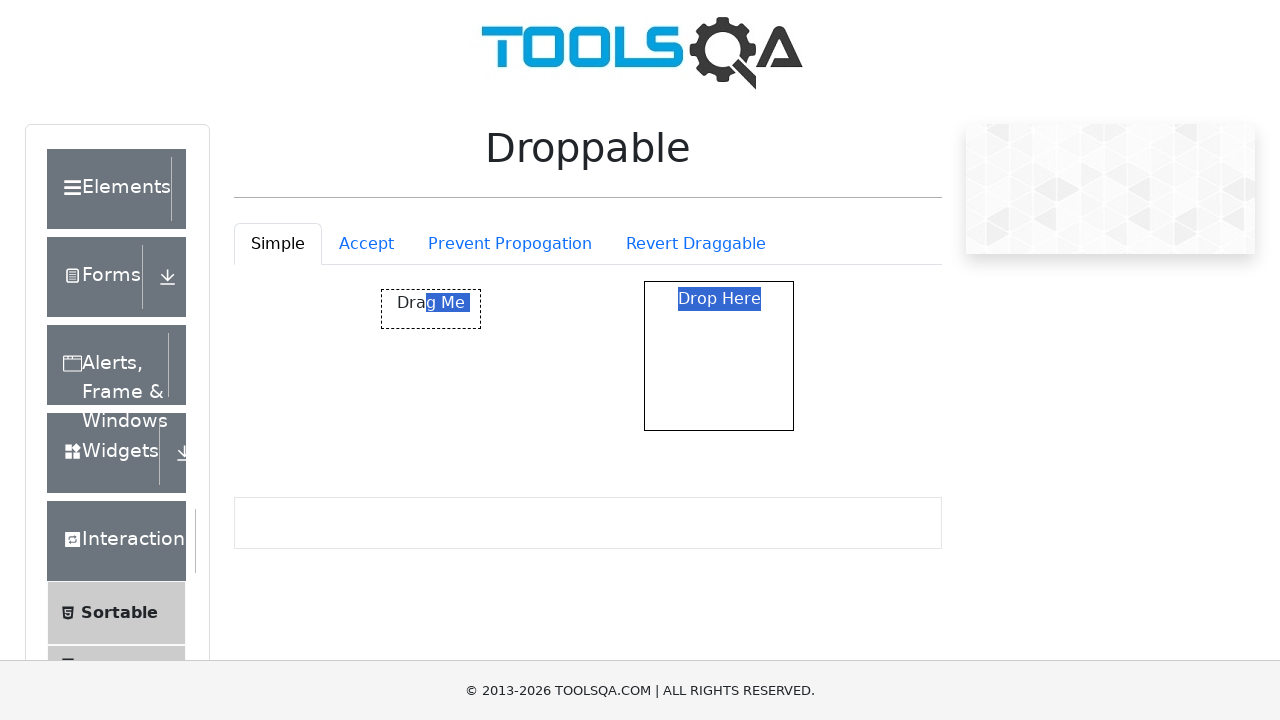

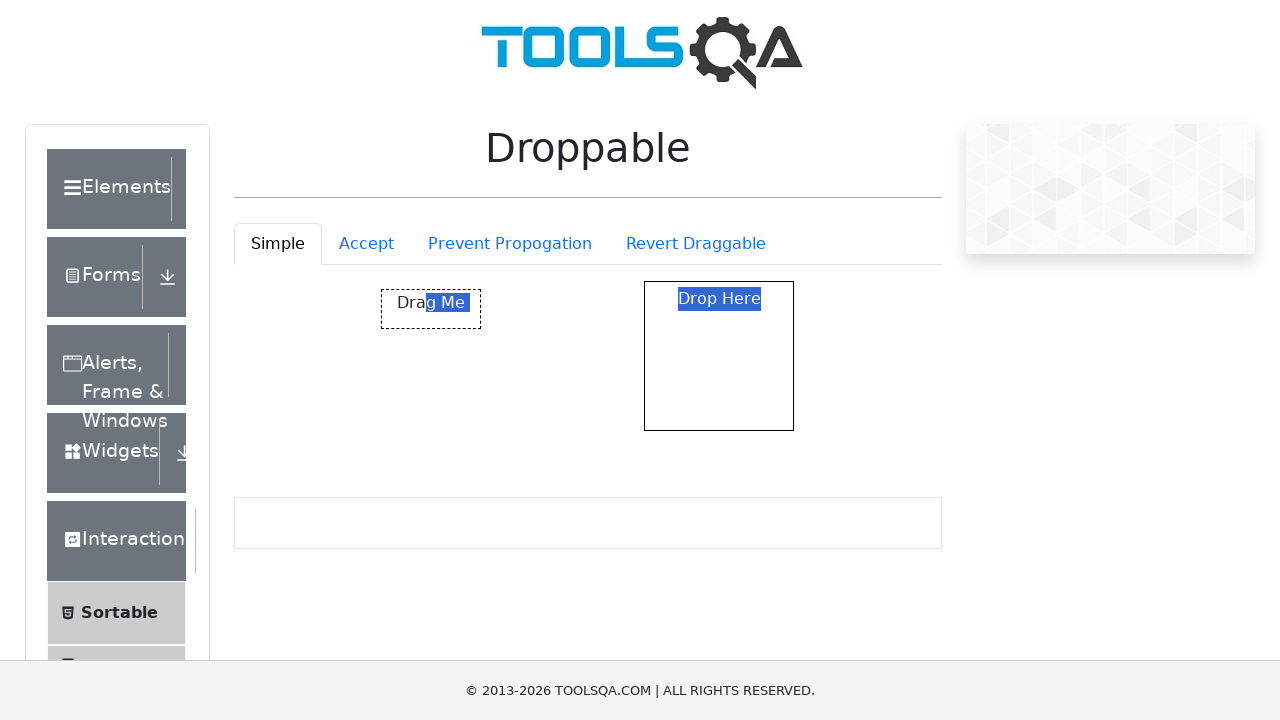